Tests alert handling by clicking a button that triggers a JavaScript alert and then accepting/dismissing the alert dialog

Starting URL: https://formy-project.herokuapp.com/switch-window

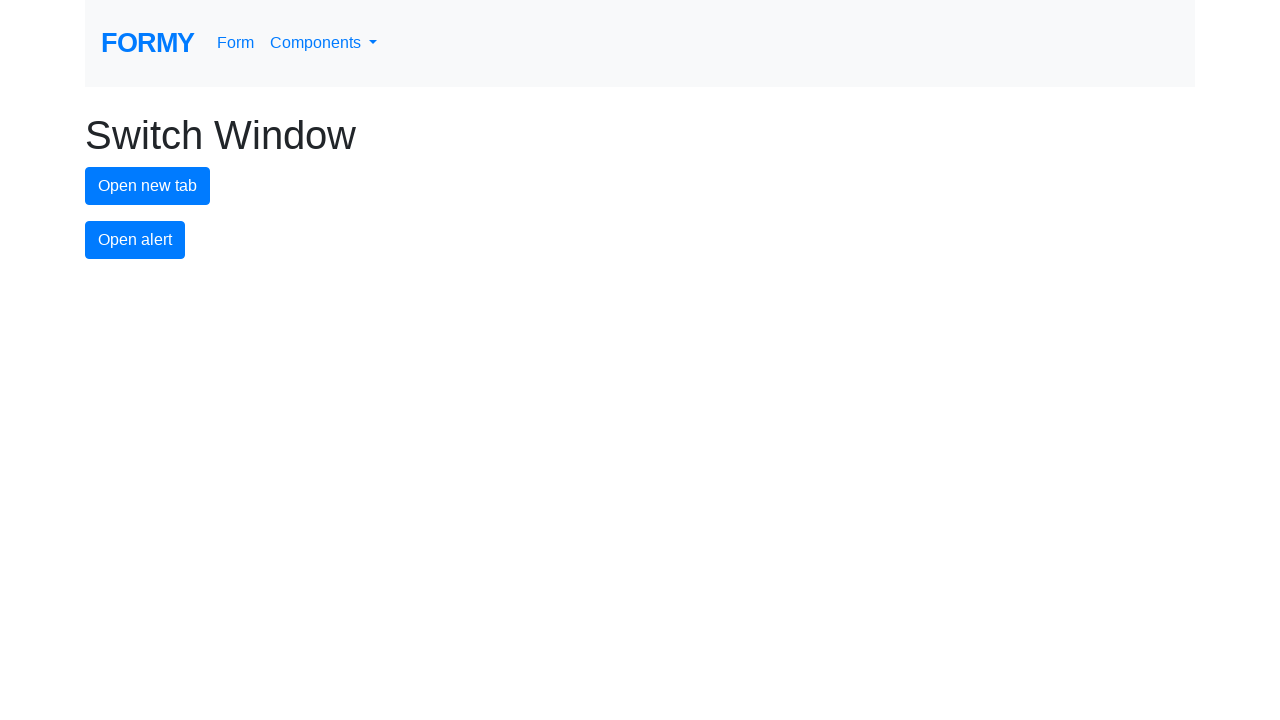

Clicked alert button to trigger JavaScript alert at (135, 240) on #alert-button
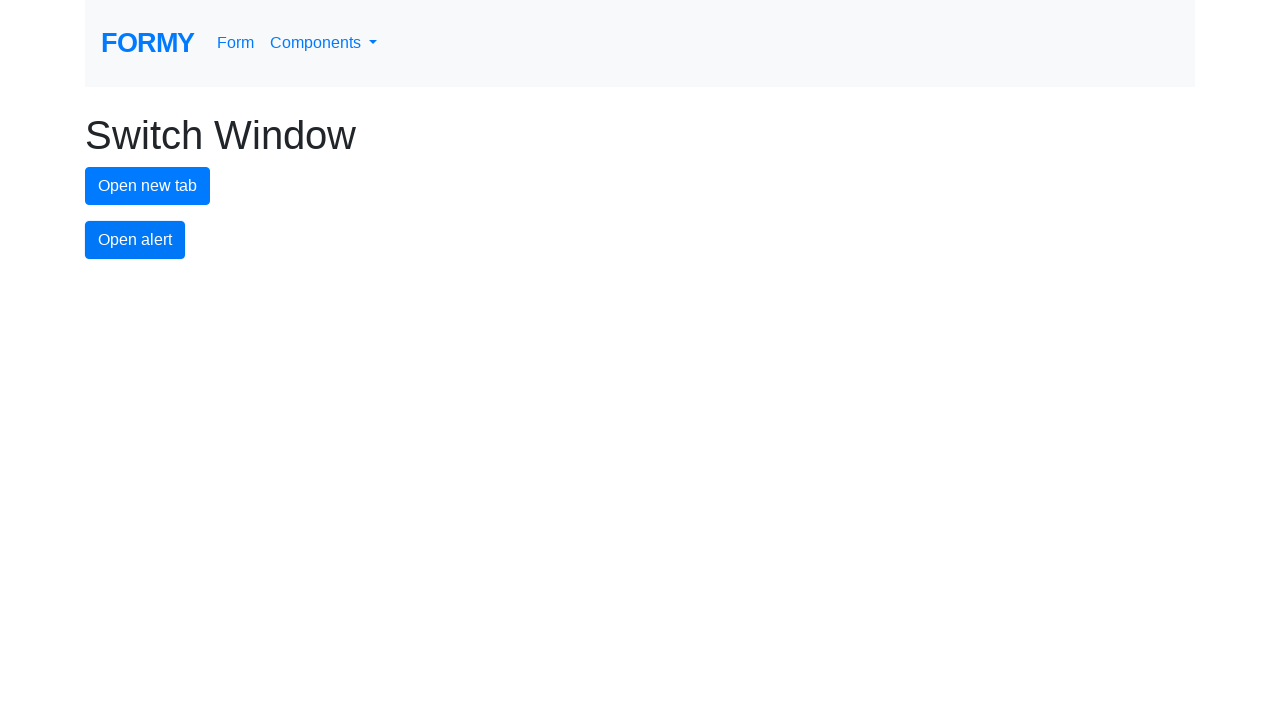

Set up dialog handler to accept alert
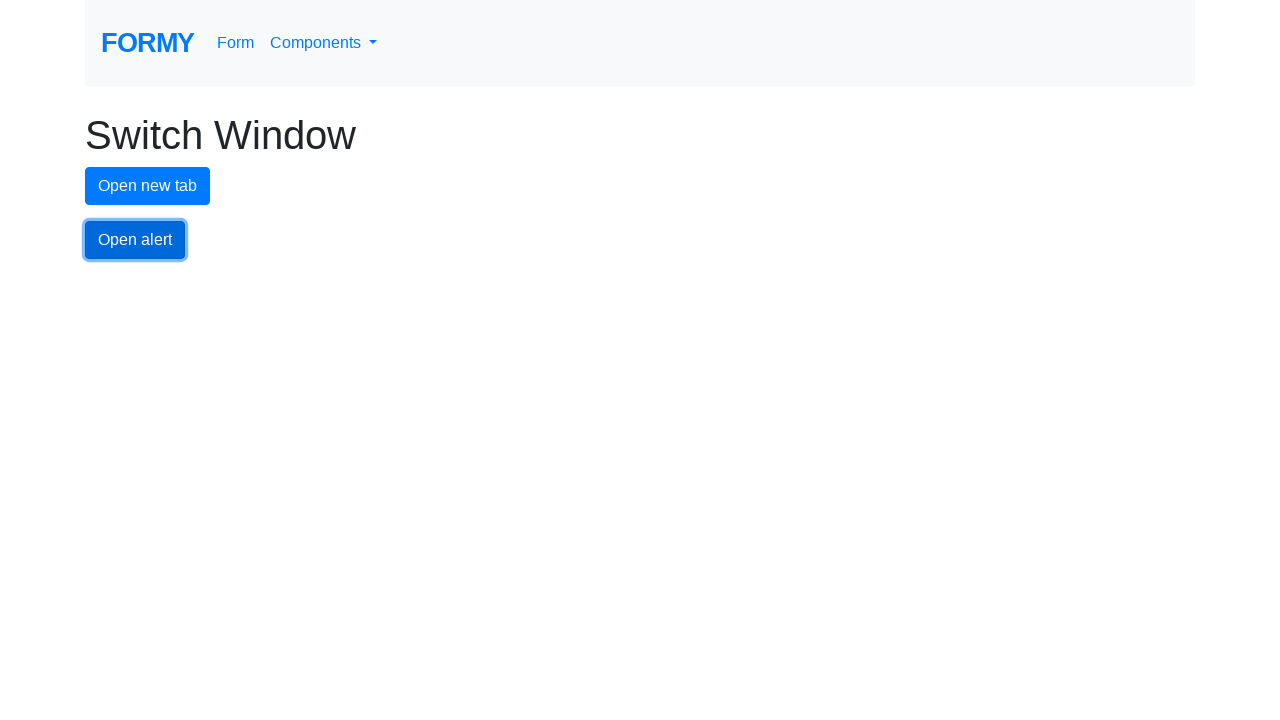

Clicked alert button via JavaScript evaluation
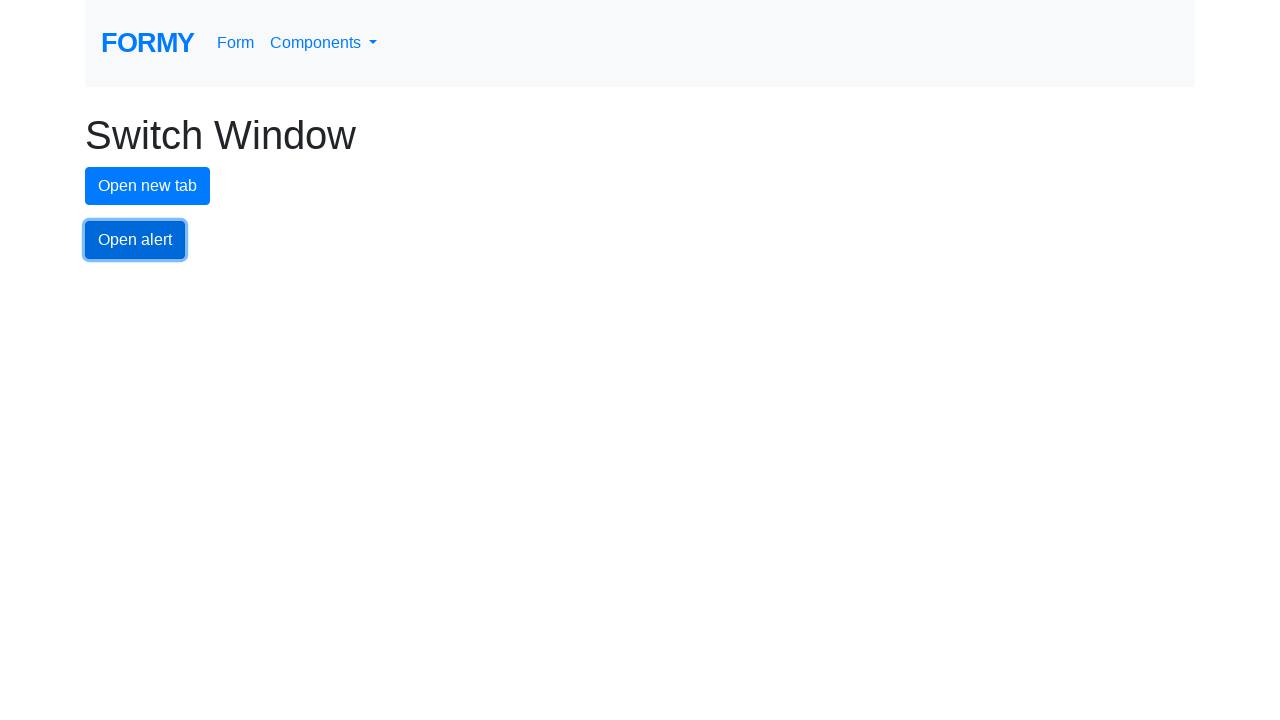

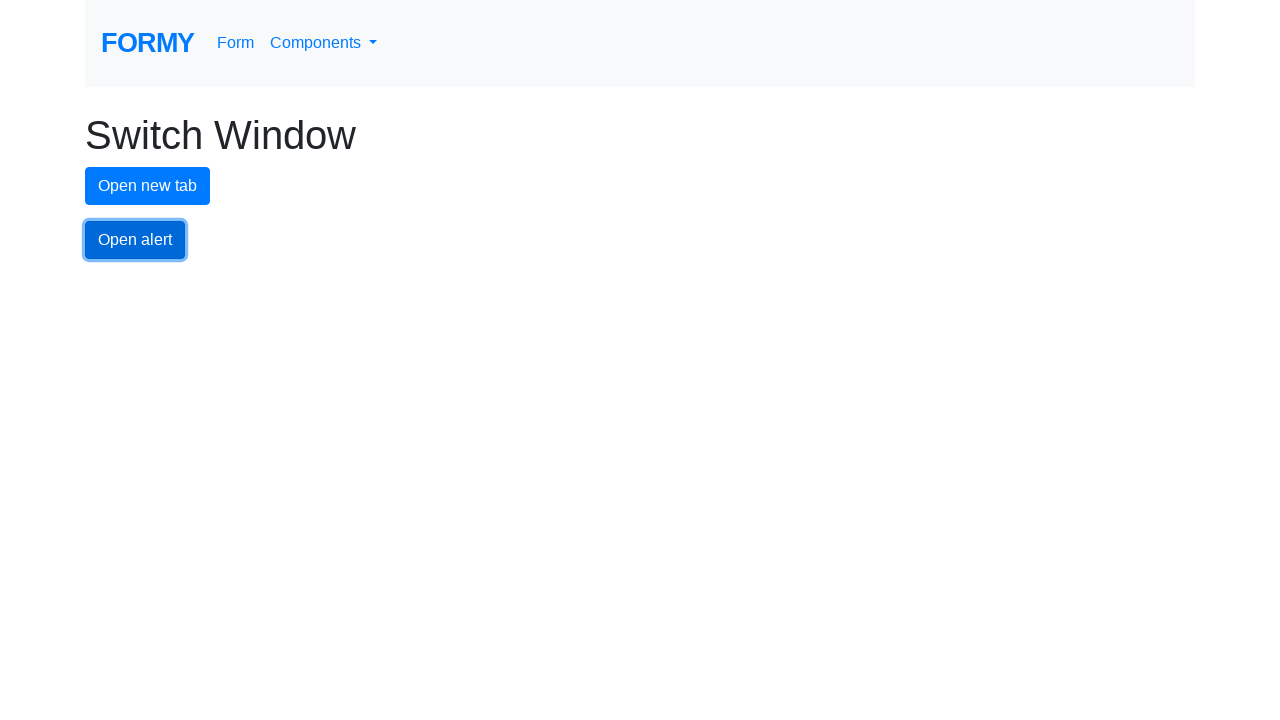